Tests multi-window handling by navigating to a demo page, clicking a button that opens a new tab, and handling the resulting browser windows.

Starting URL: https://skpatro.github.io/demo/links/

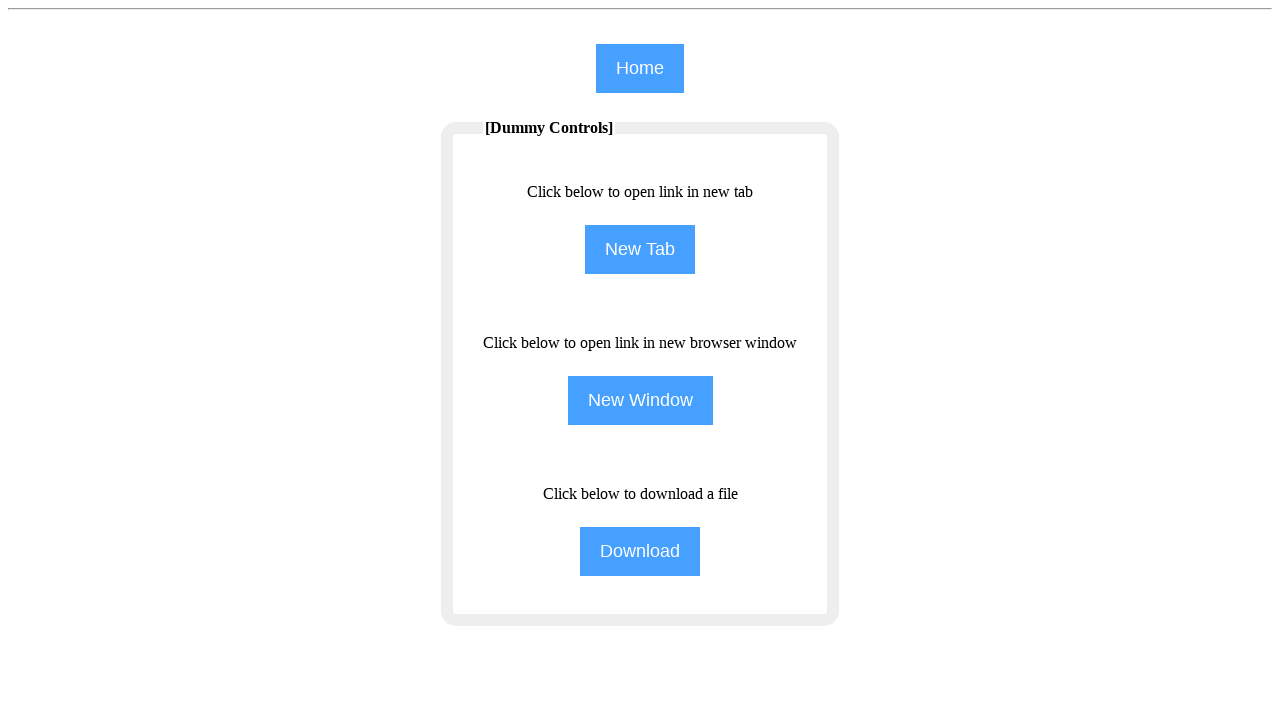

Set viewport size to 1920x1080
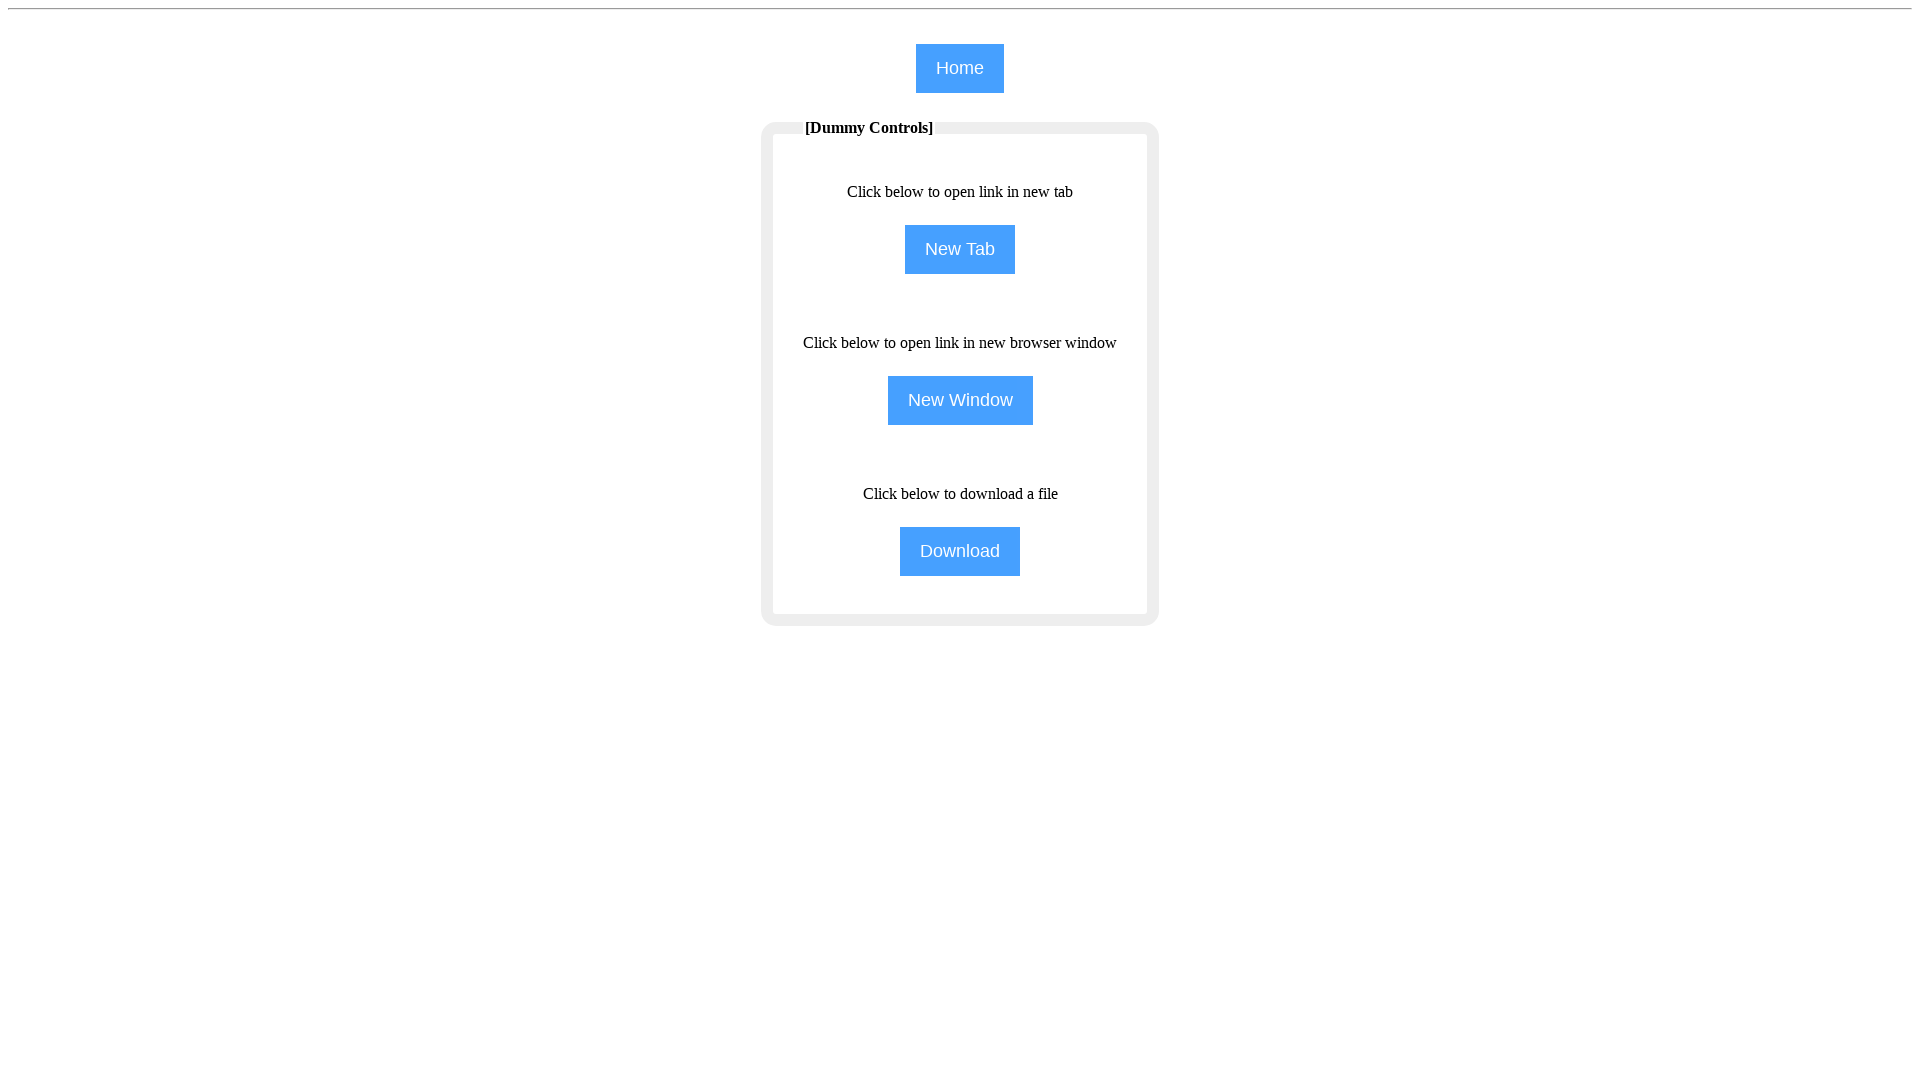

Clicked NewTab button to open new window/tab at (960, 250) on input[name='NewTab']
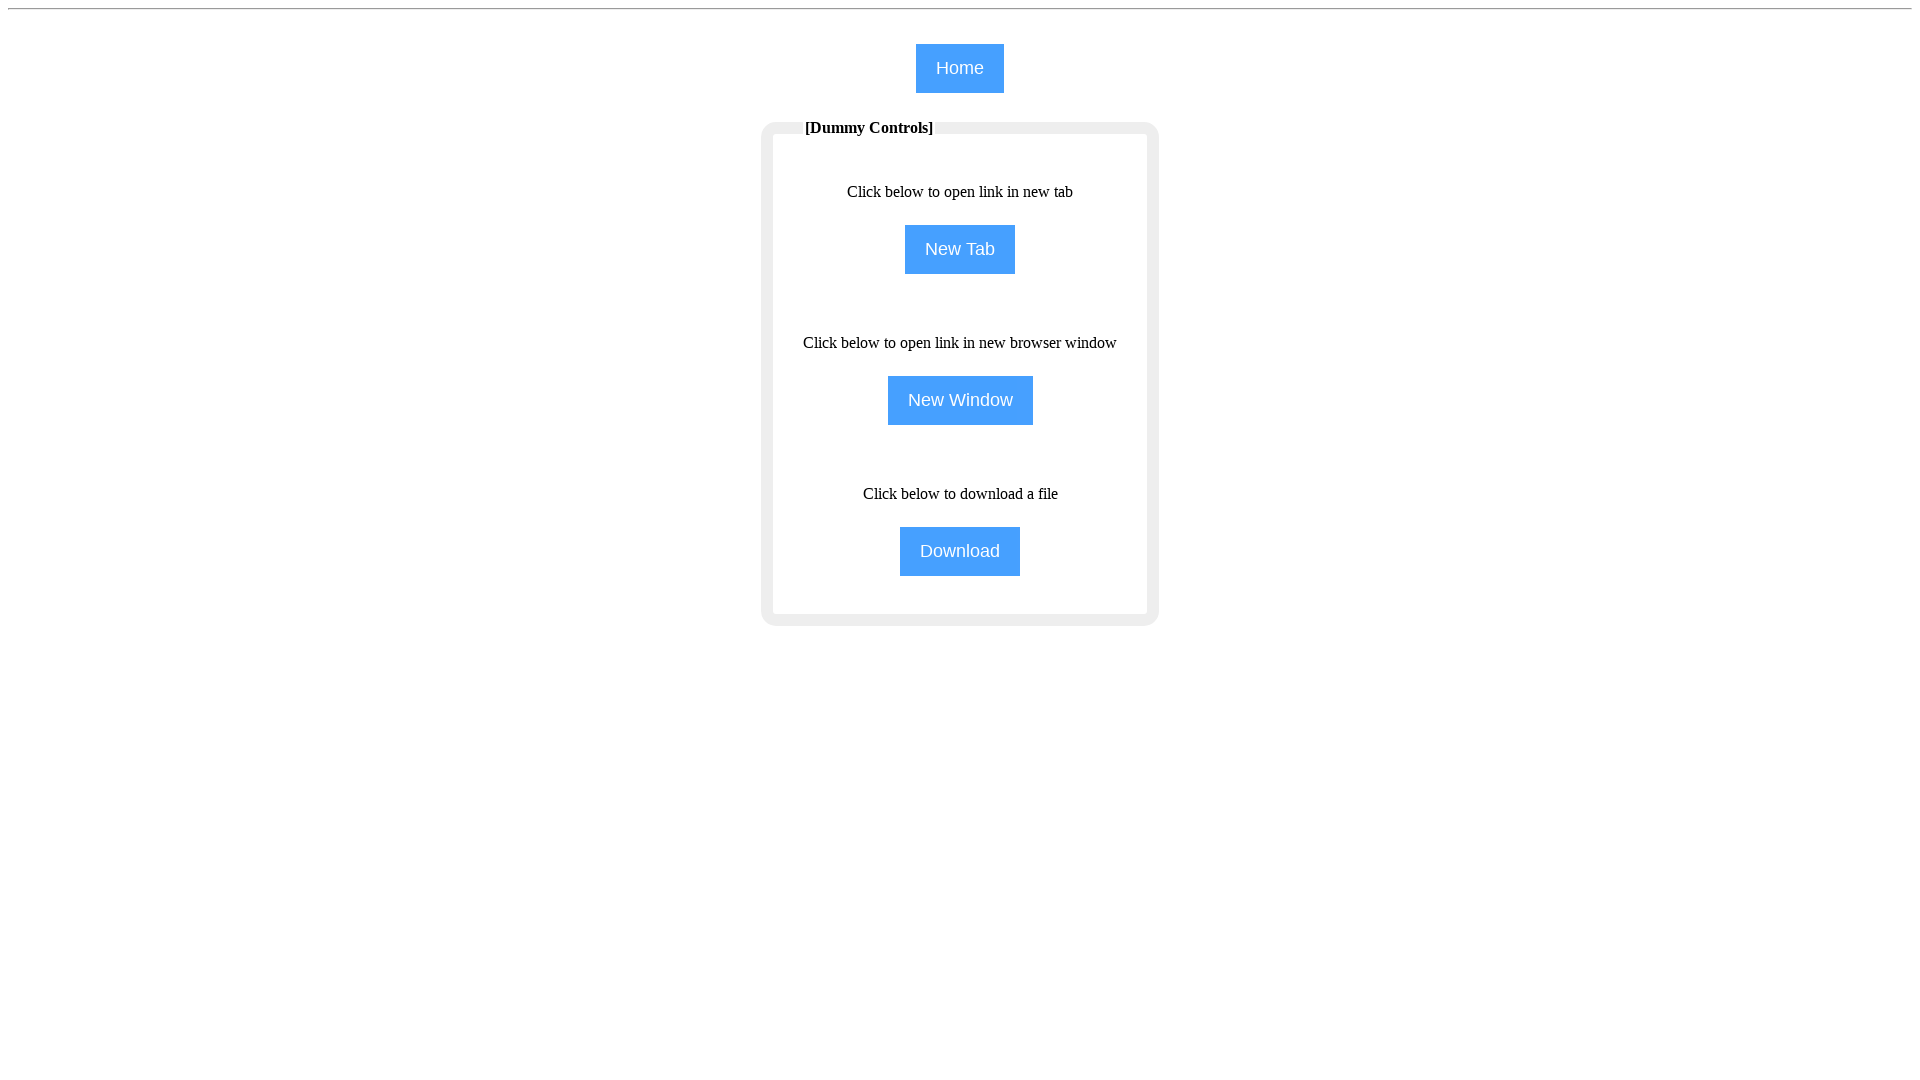

Retrieved new page object from context
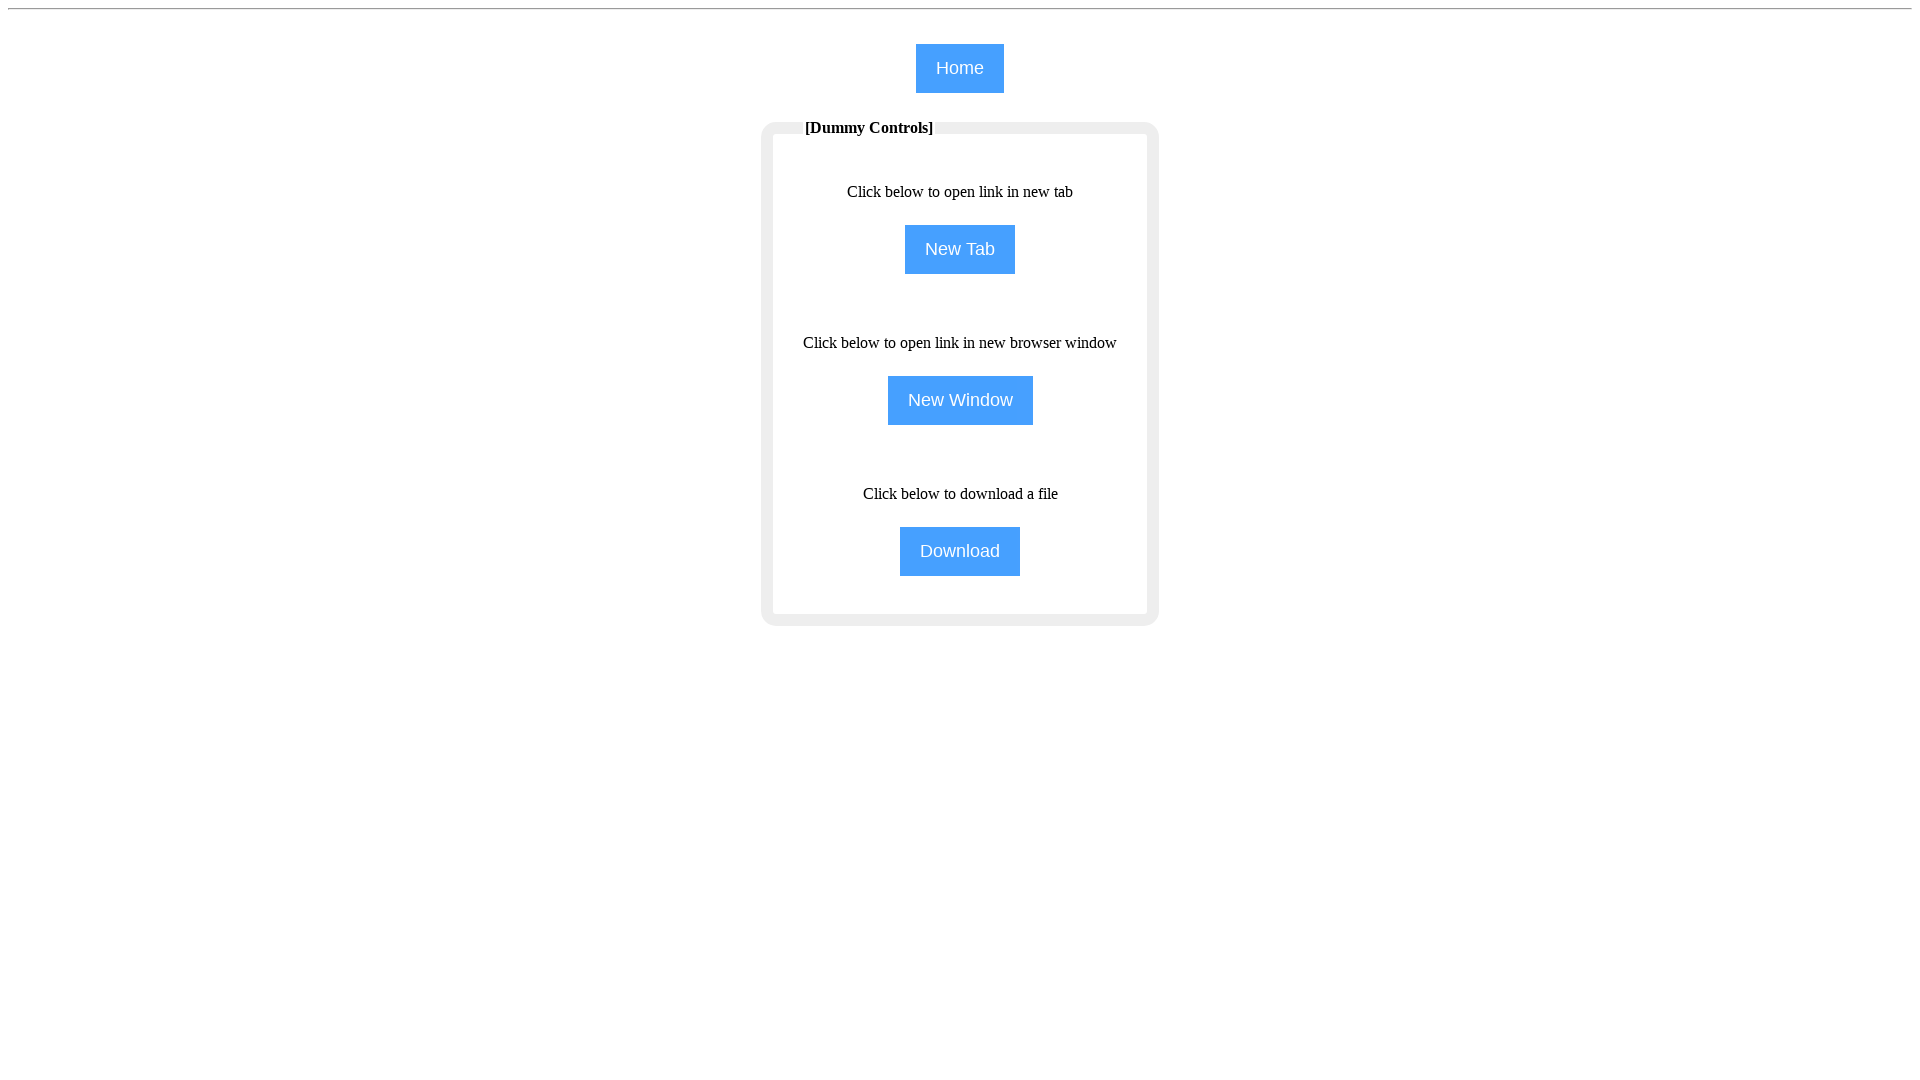

New page loaded successfully
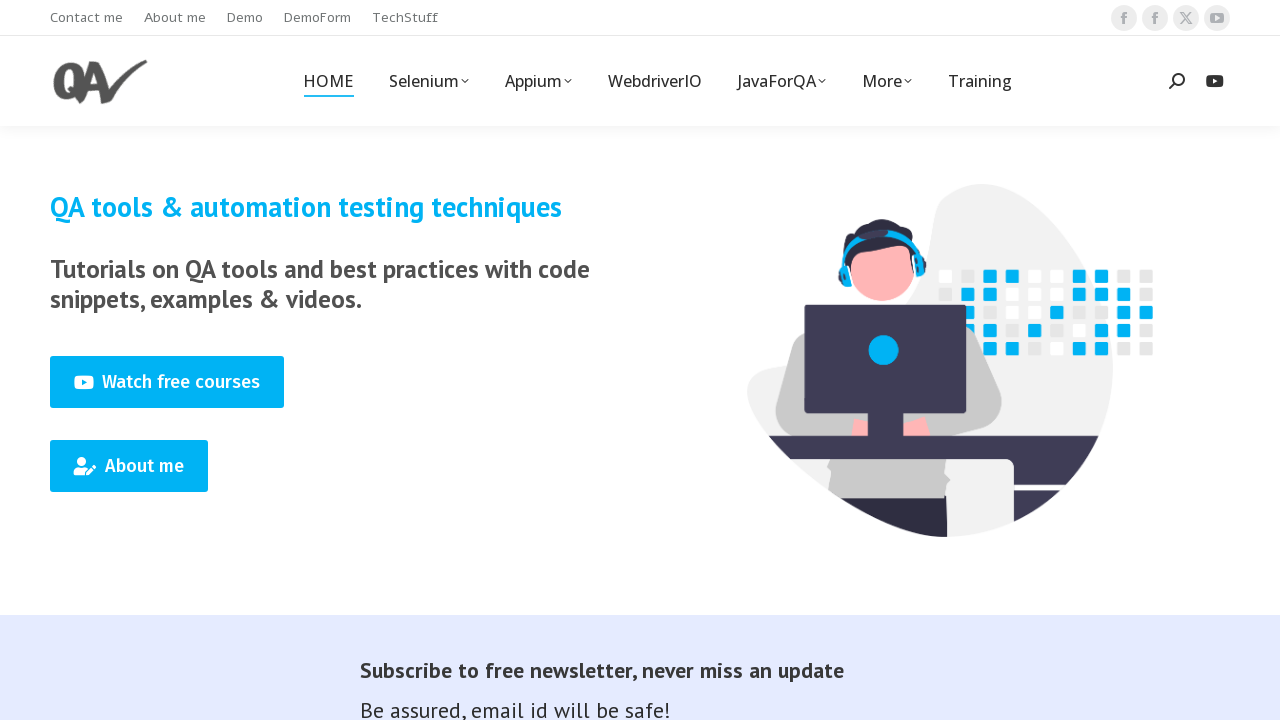

Retrieved all pages from browser context
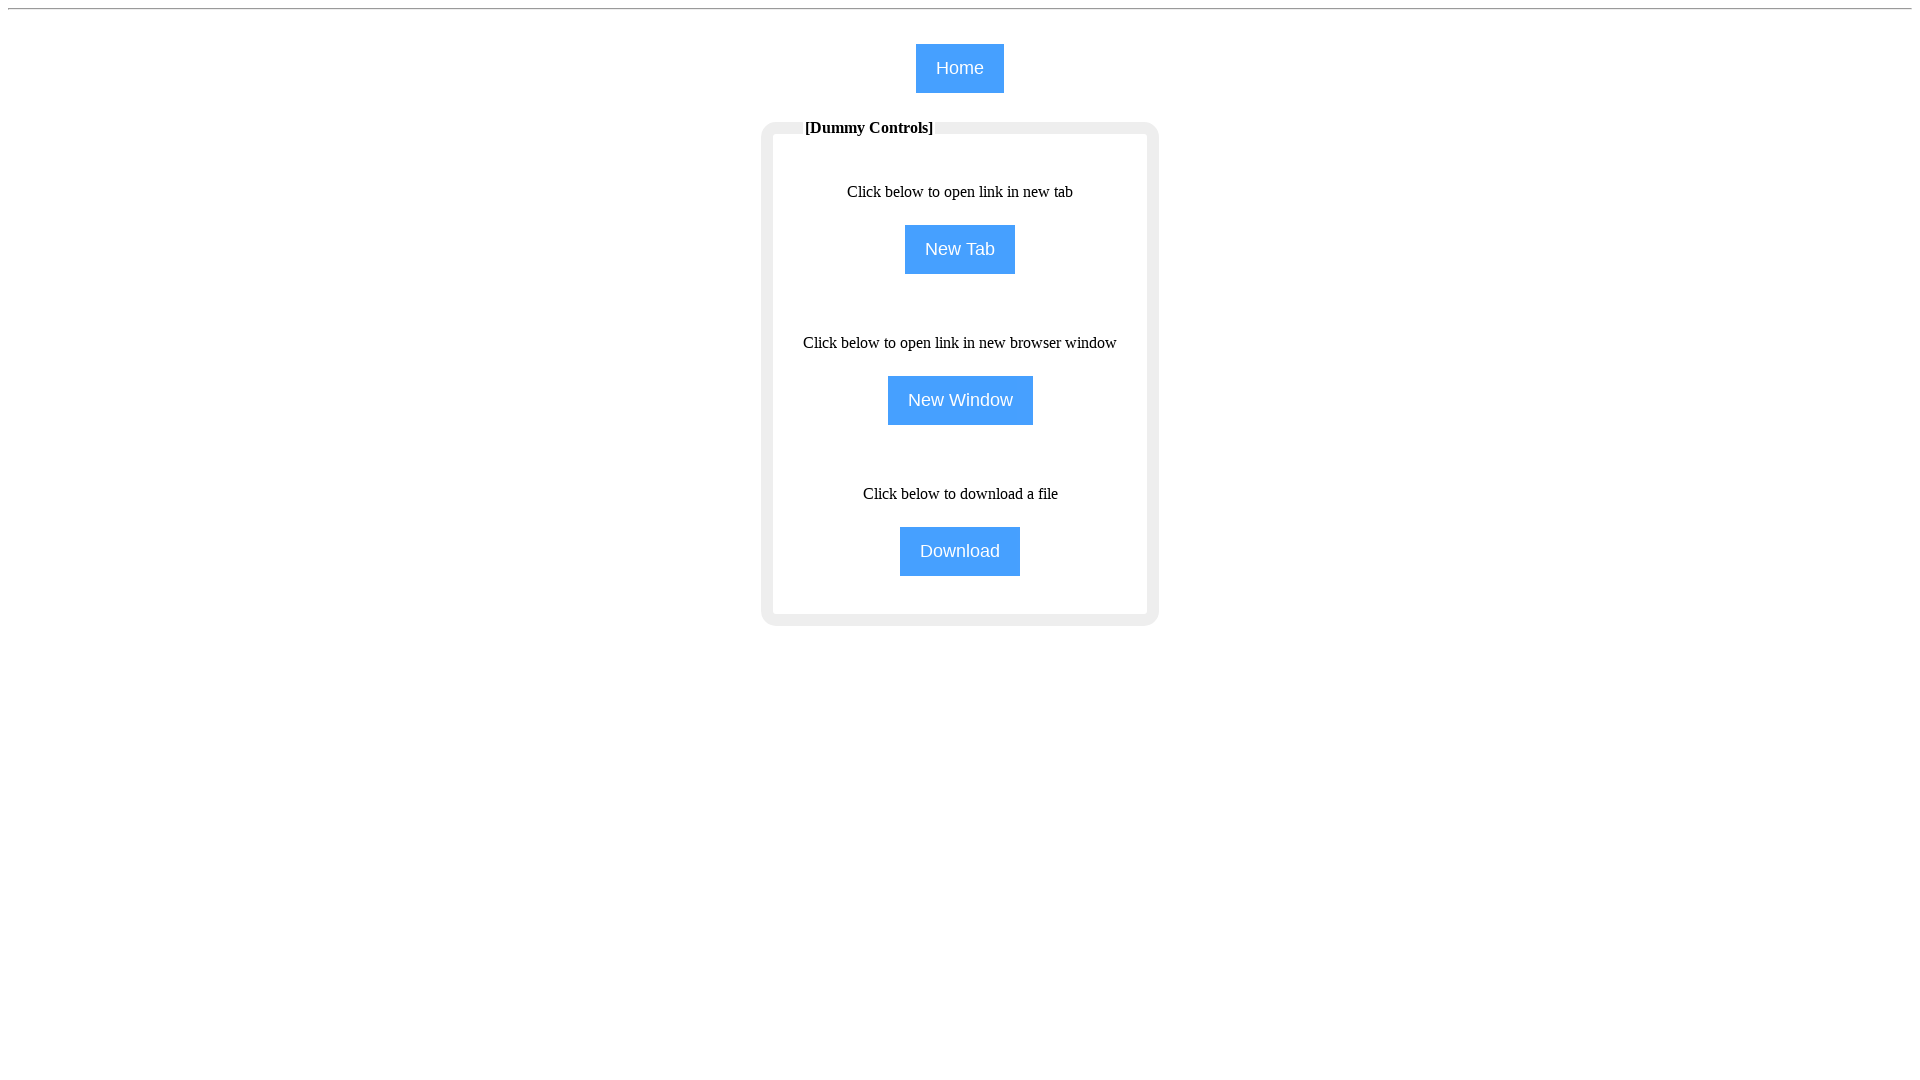

Verified multiple windows/tabs exist - found 2 pages
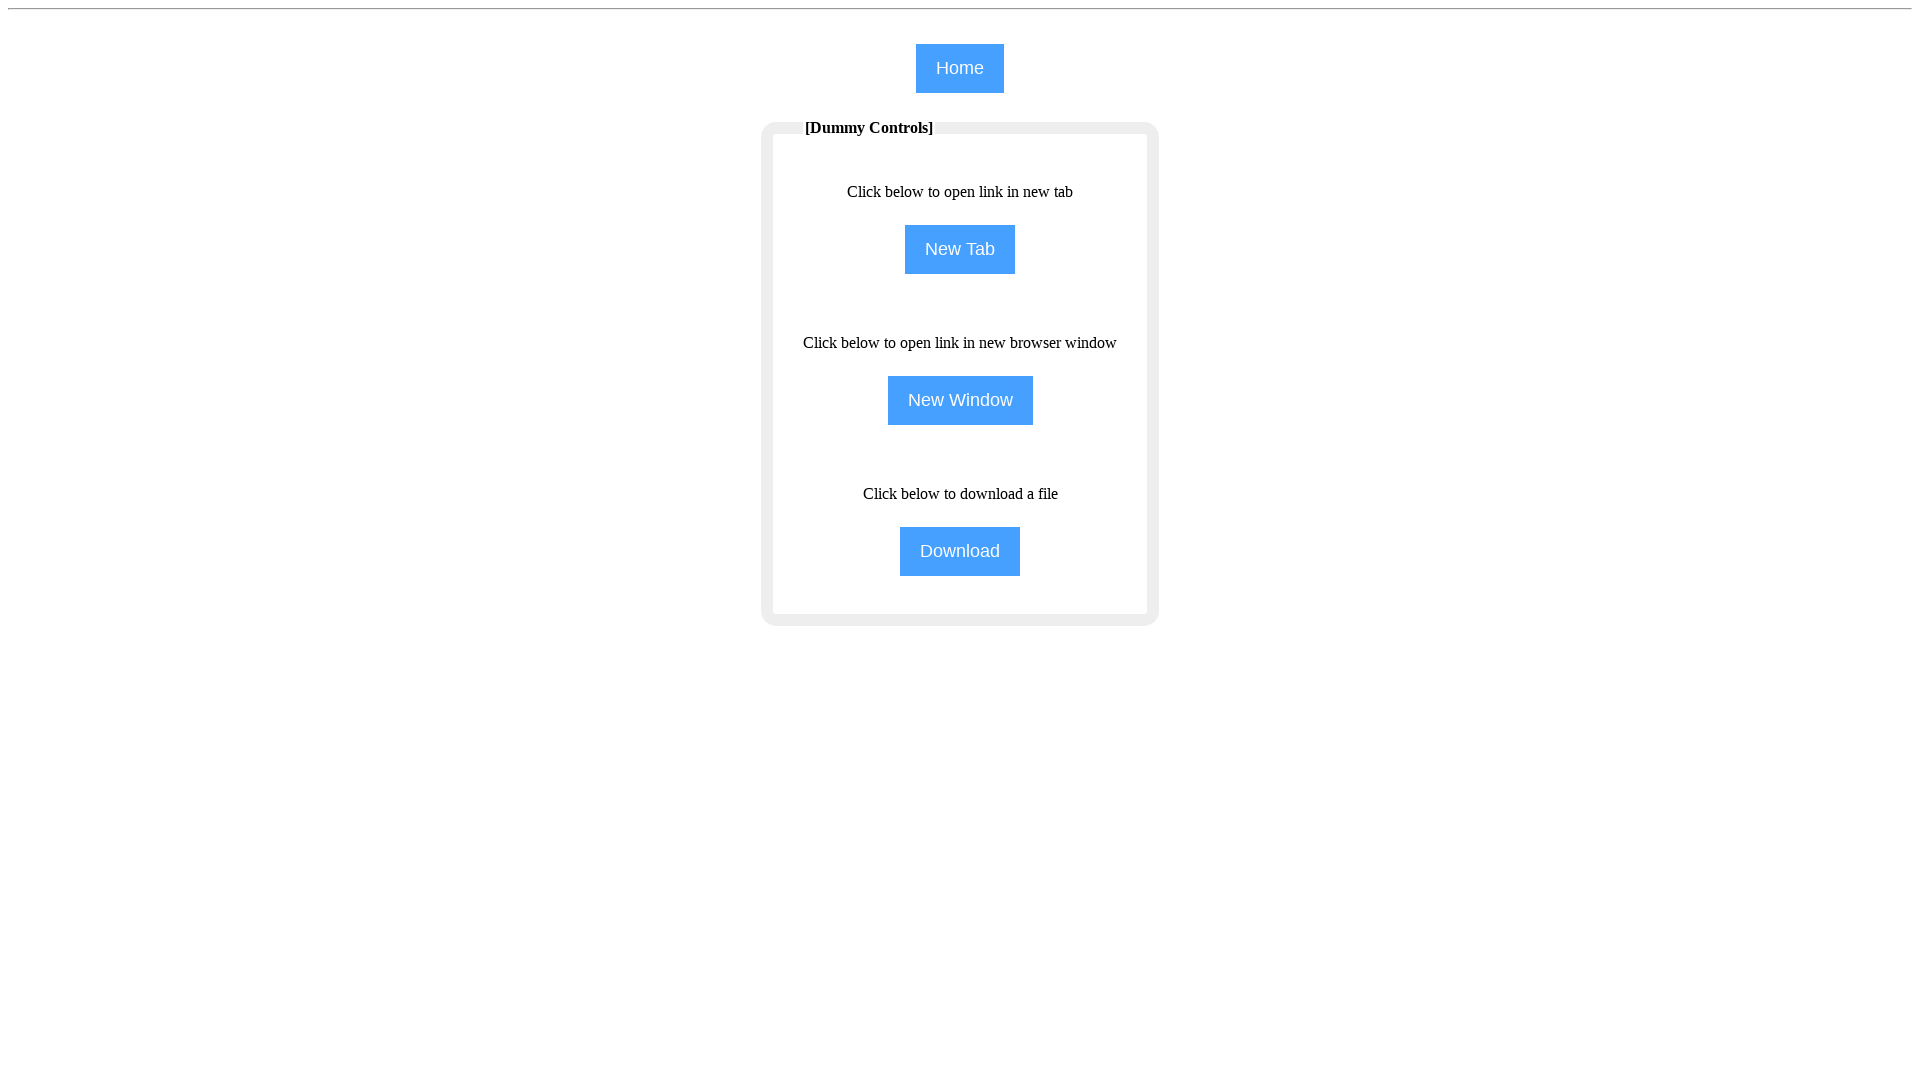

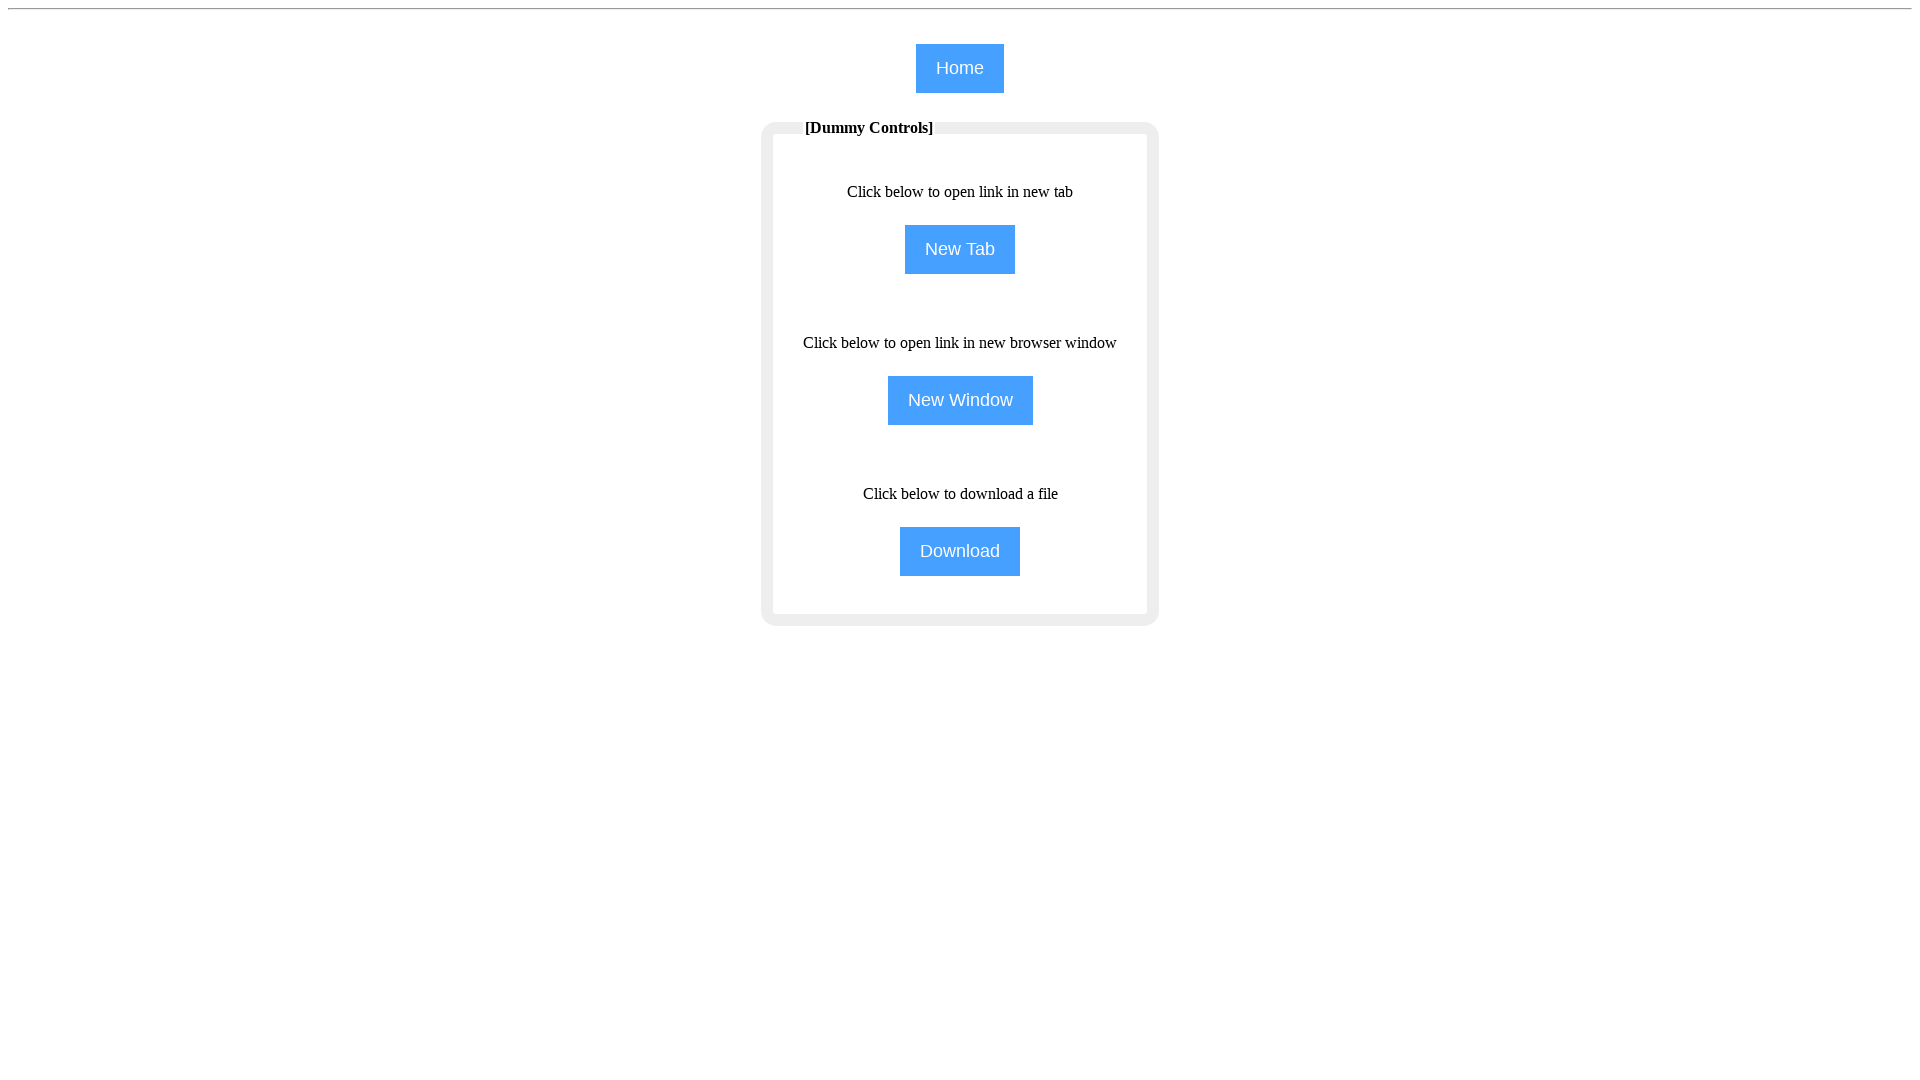